Demonstrates Playwright's relative locator features (left-of, right-of, above, below, near) by selecting users via checkboxes and retrieving user information based on layout position on a practice page.

Starting URL: https://selectorshub.com/xpath-practice-page/

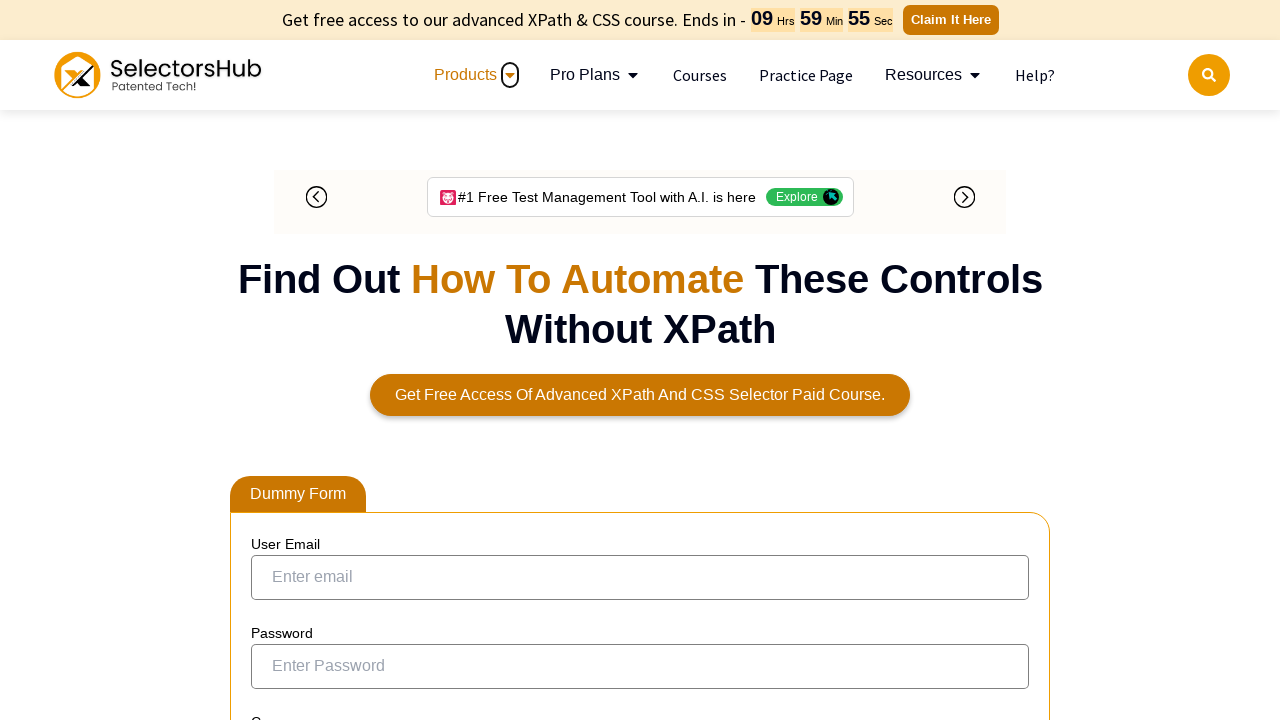

Clicked checkbox to the left of 'Joe.Root' to select user at (274, 353) on input[type='checkbox']:left-of(:text('Joe.Root')) >> nth=0
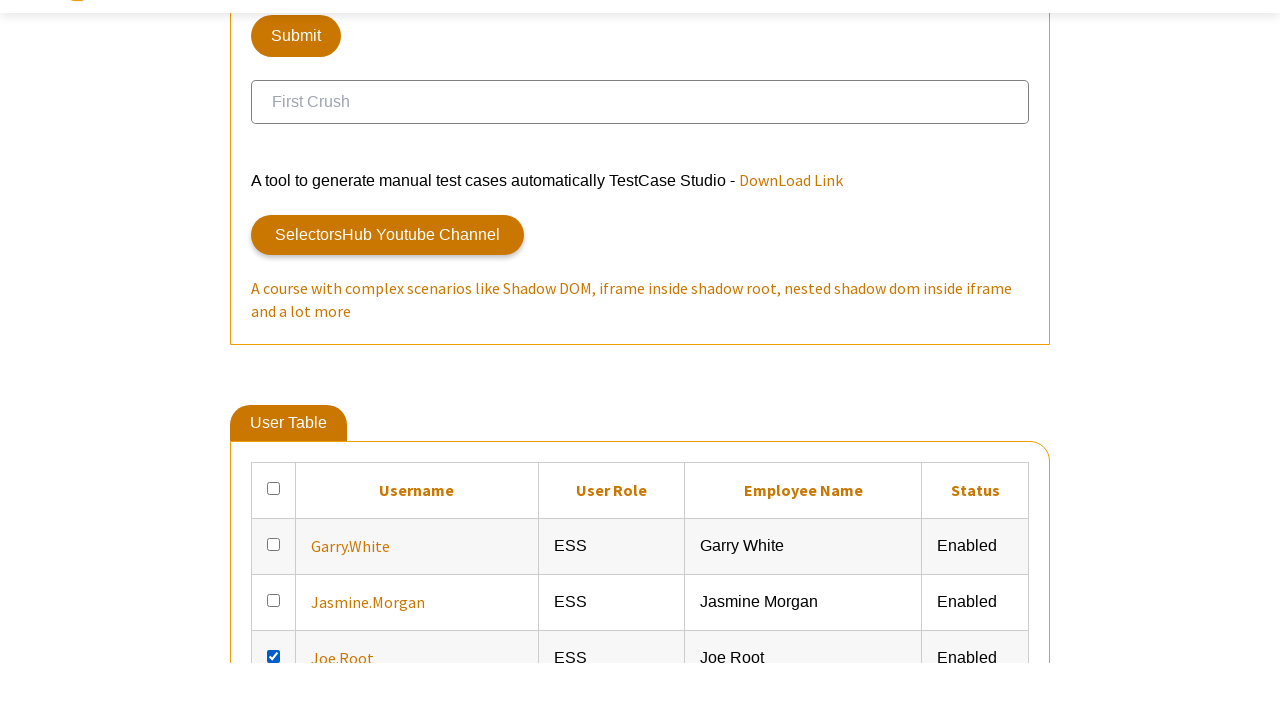

Clicked checkbox to the left of 'Jasmine.Morgan' to select user at (274, 665) on input[type='checkbox']:left-of(:text('Jasmine.Morgan')) >> nth=0
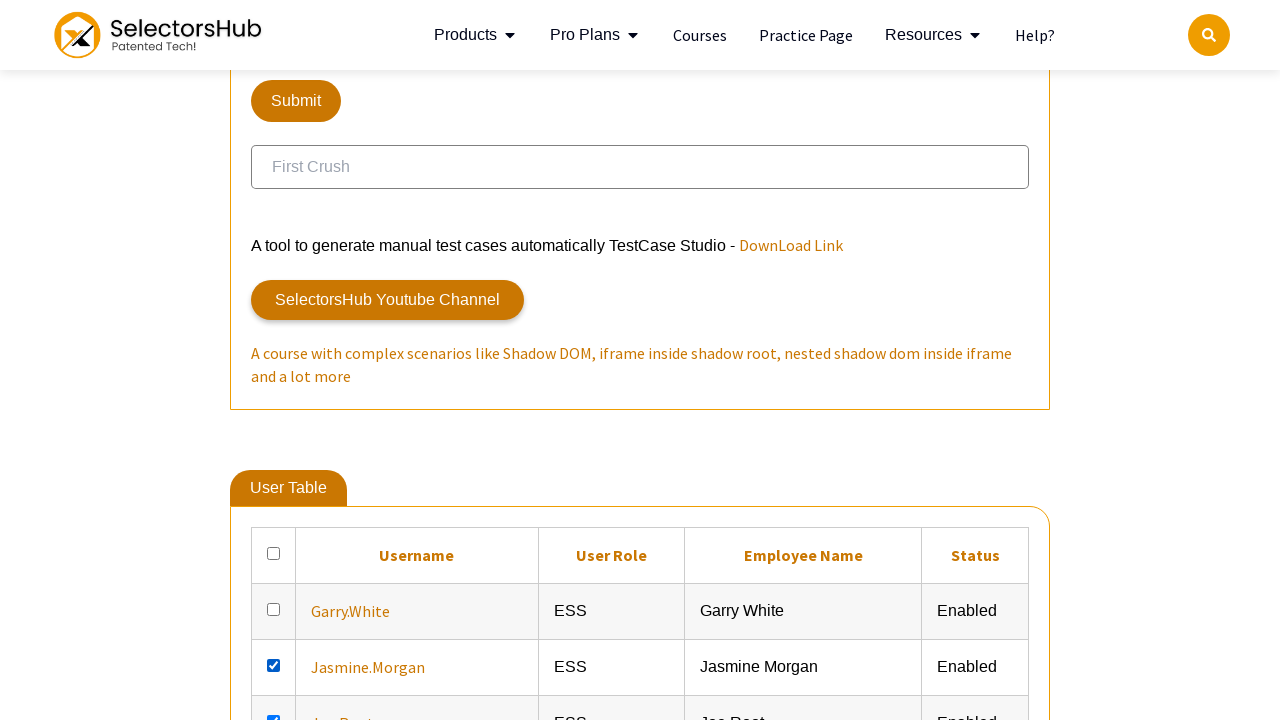

Retrieved role information for Jasmine.Morgan using right-of locator
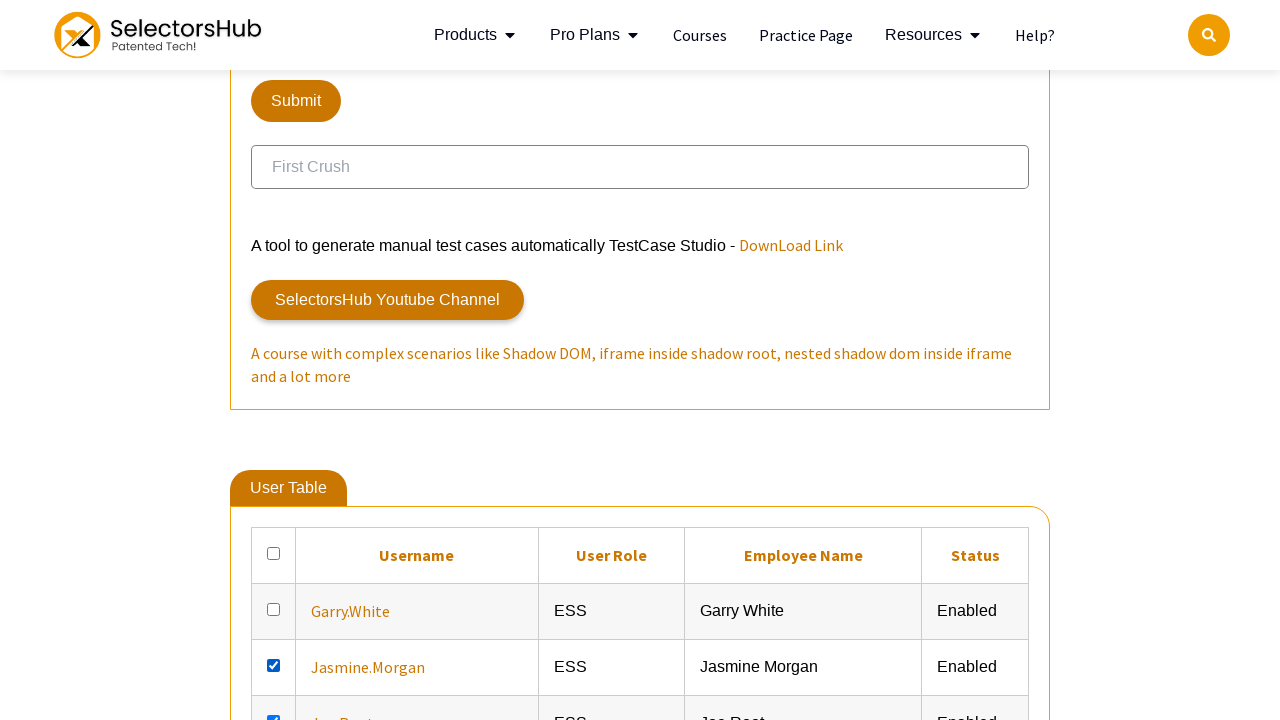

Retrieved role information for John.Smith using right-of locator
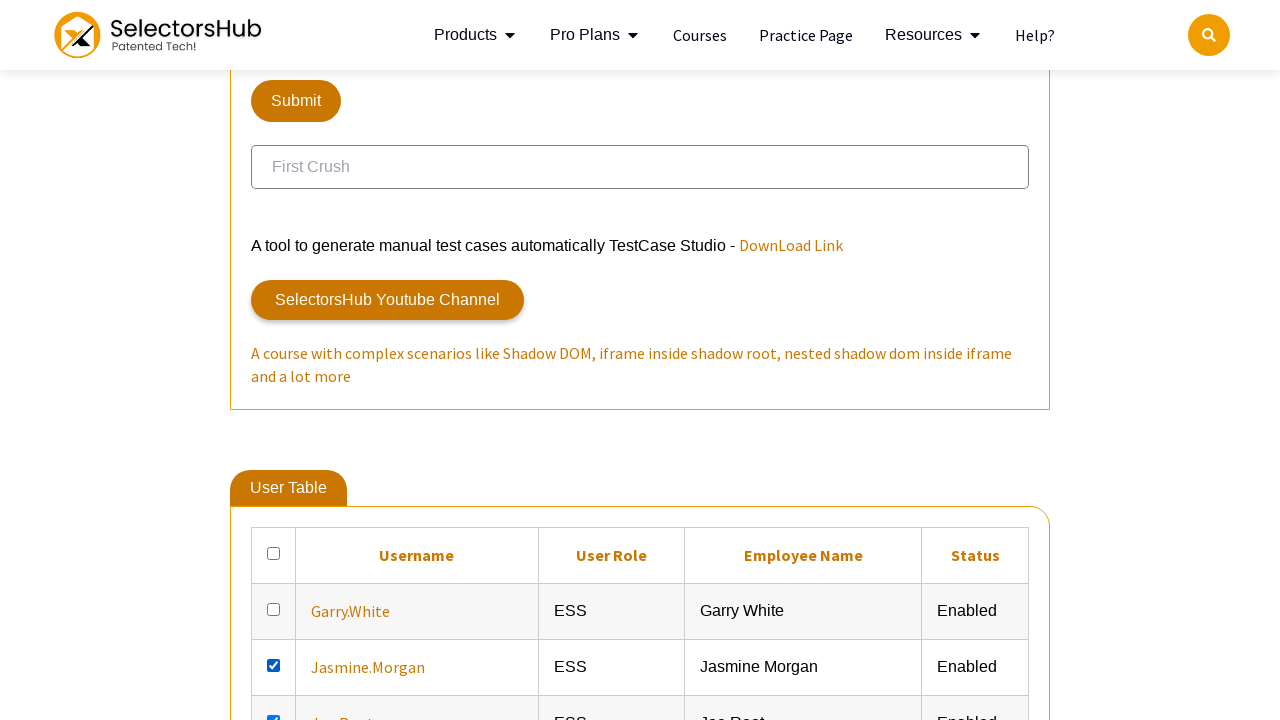

Retrieved username above Jasmine.Morgan using above locator
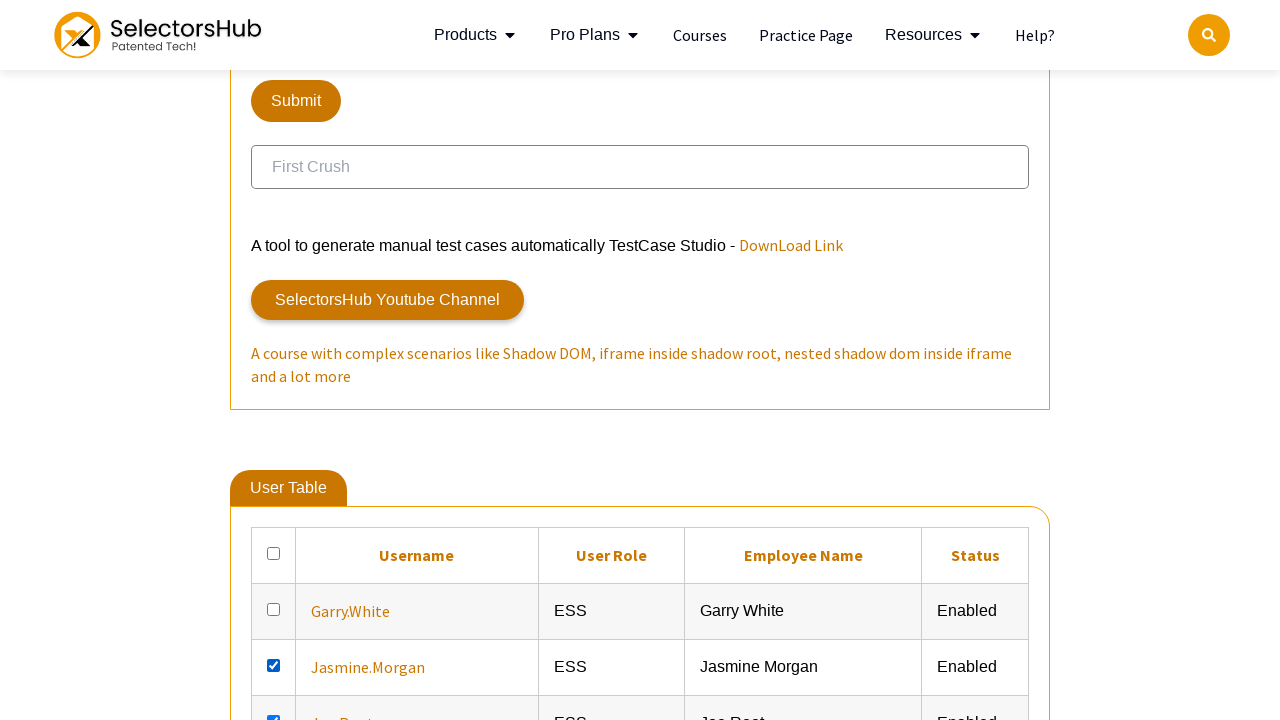

Retrieved username below Jasmine.Morgan using below locator
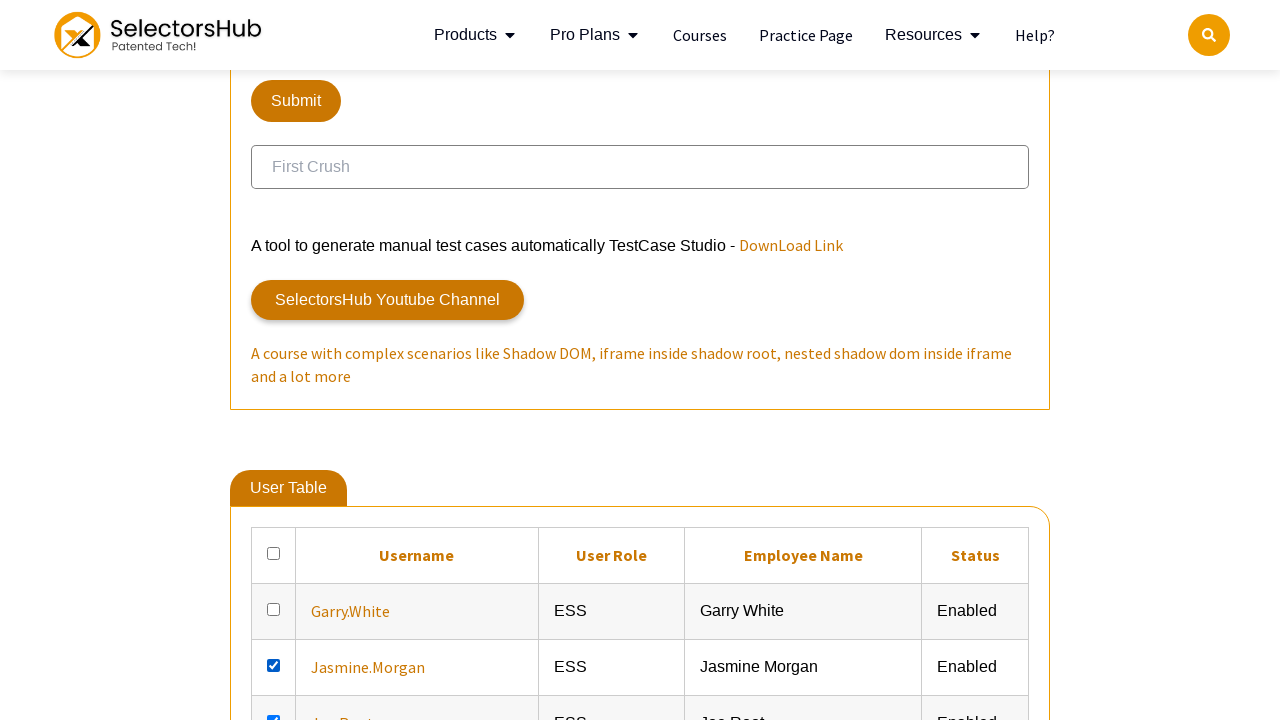

Retrieved elements near Joe.Root using default distance
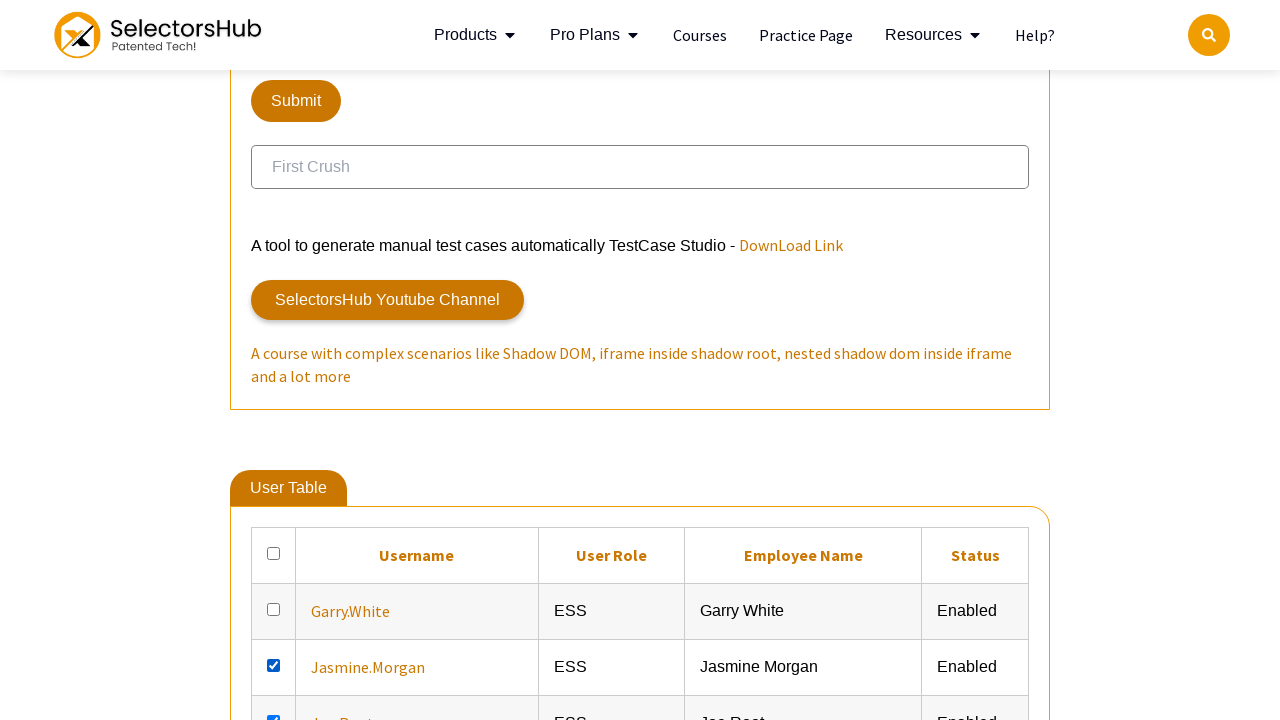

Retrieved elements near Joe.Root using 200px distance
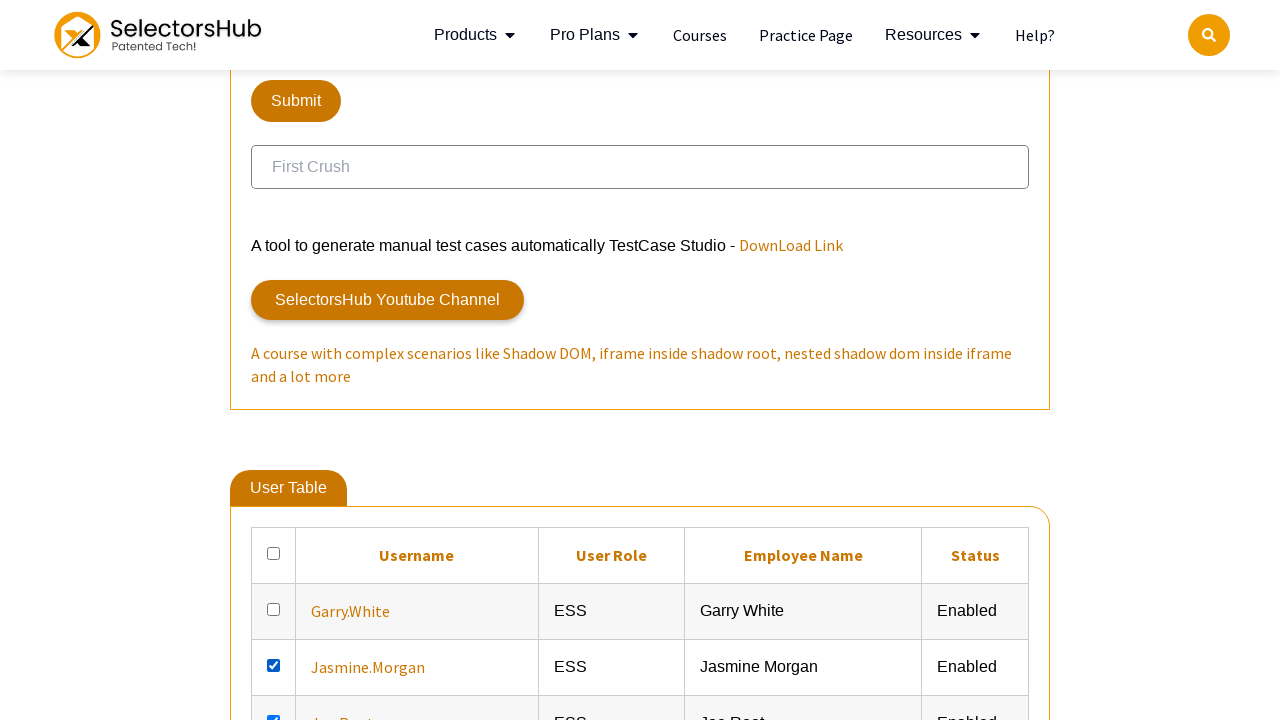

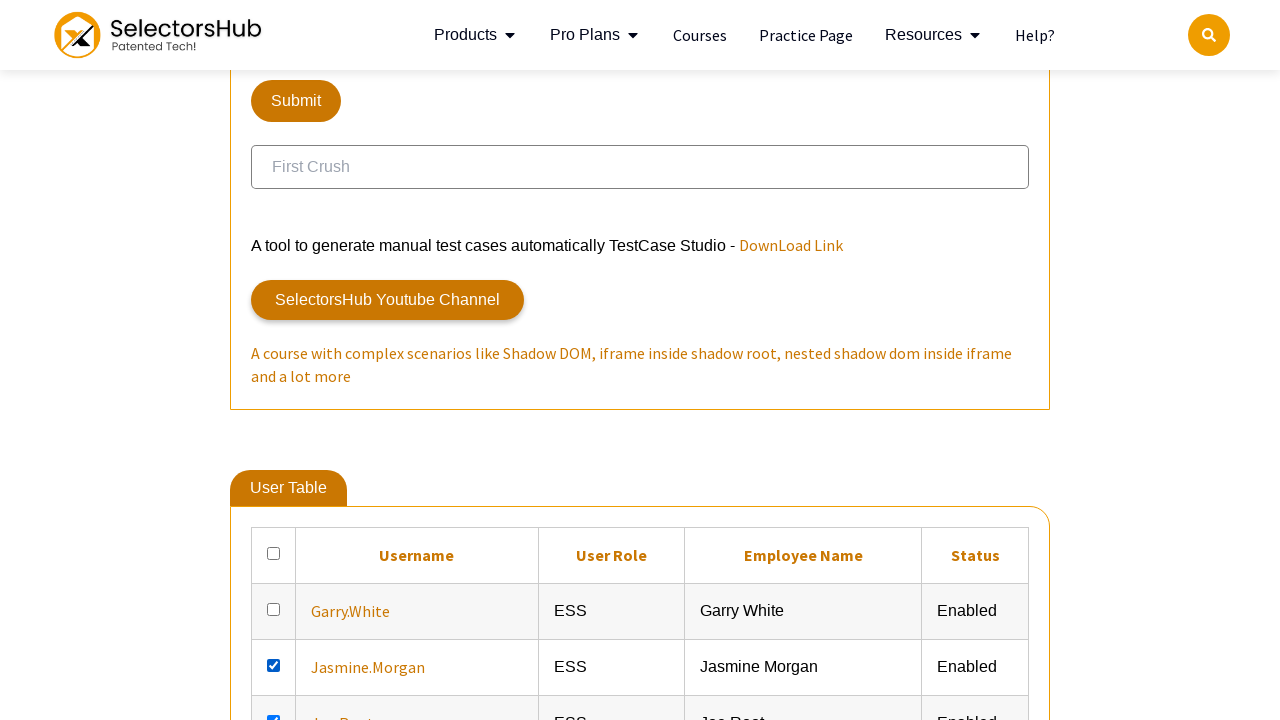